Tests calculator subtraction functionality by entering two numbers (10 and 5), selecting the subtraction operator, and verifying the result is 5

Starting URL: https://safatelli.github.io/tp-test-logiciel/assets/calc.html

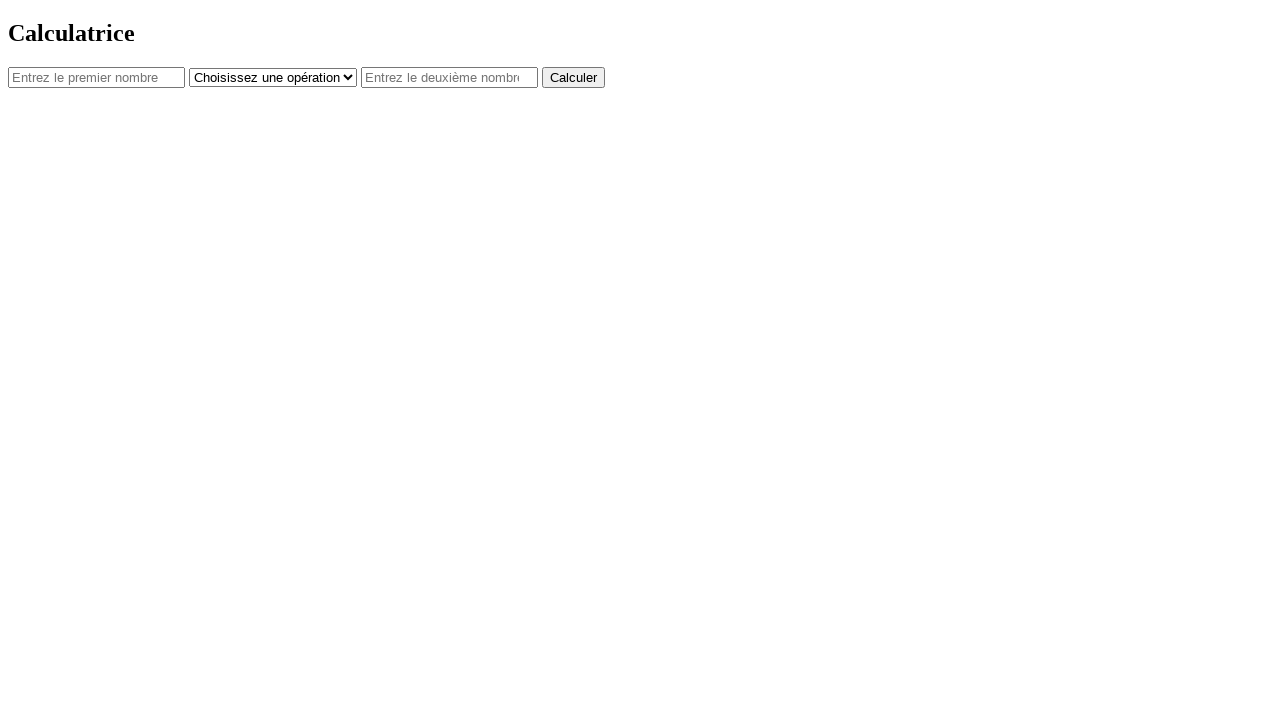

Entered first number '10' in num1 field on #num1
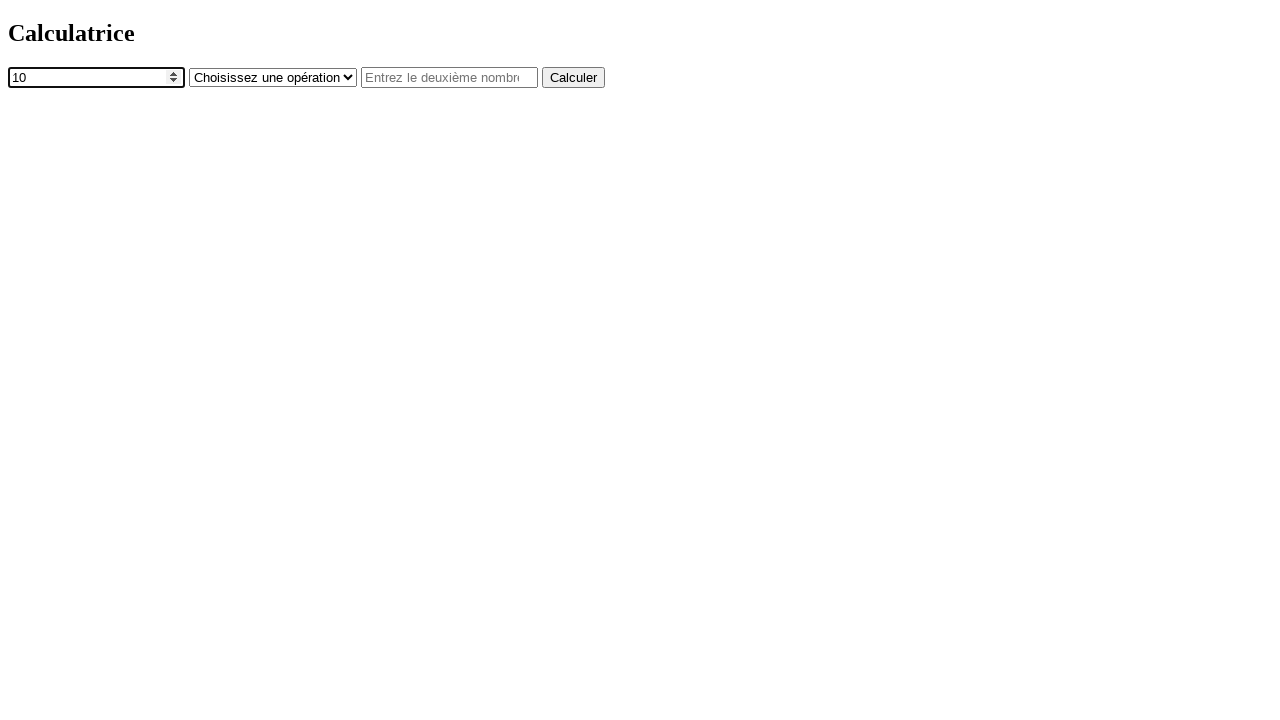

Selected subtraction operator '-' on #operator
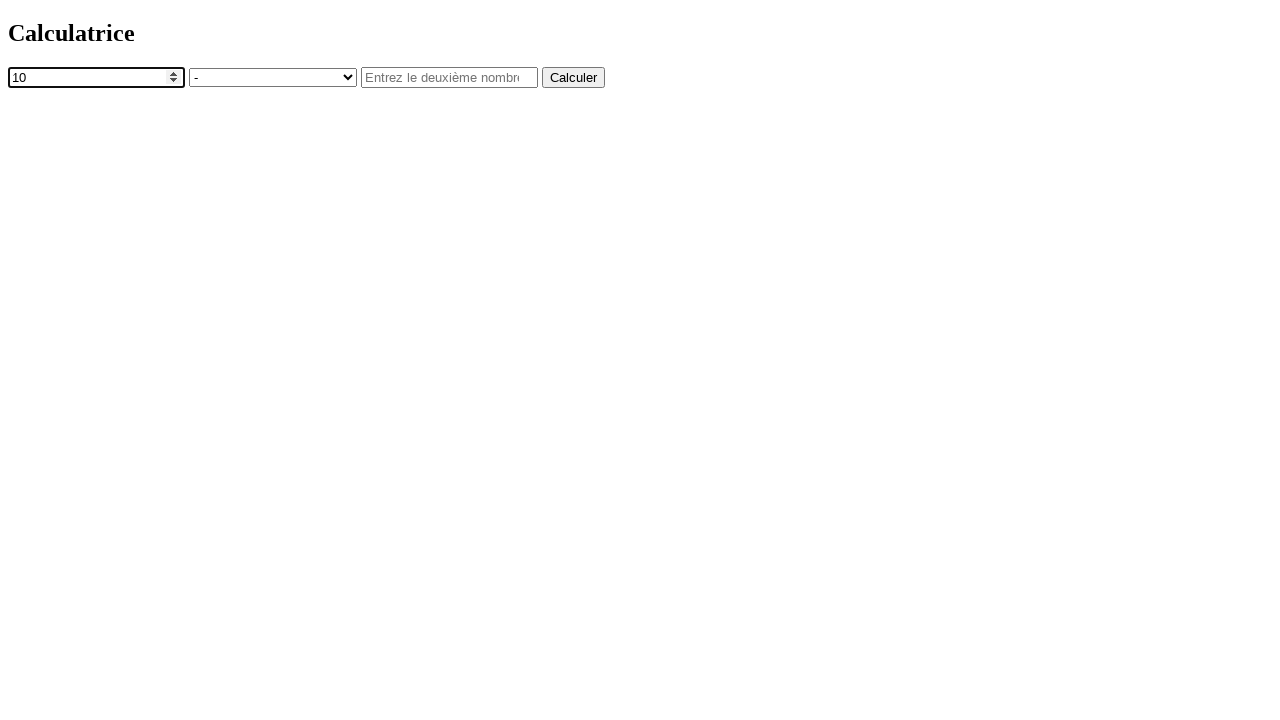

Entered second number '5' in num2 field on #num2
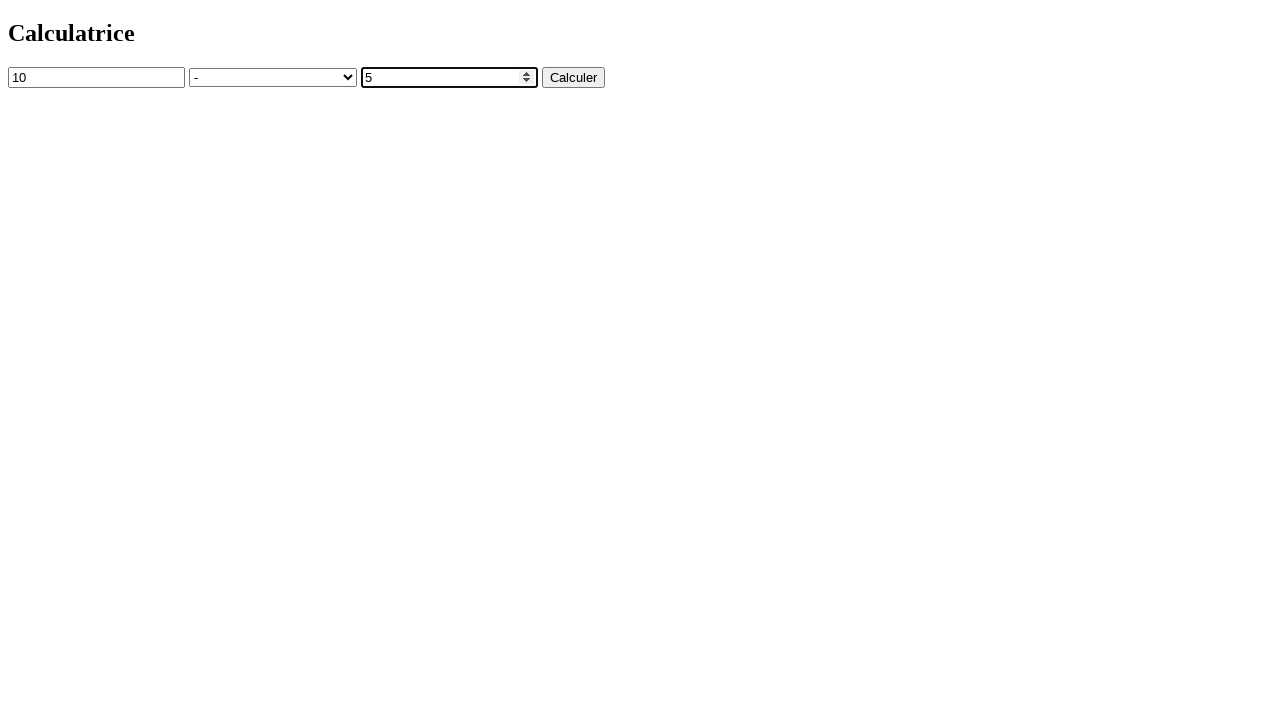

Clicked calculate button at (574, 77) on button
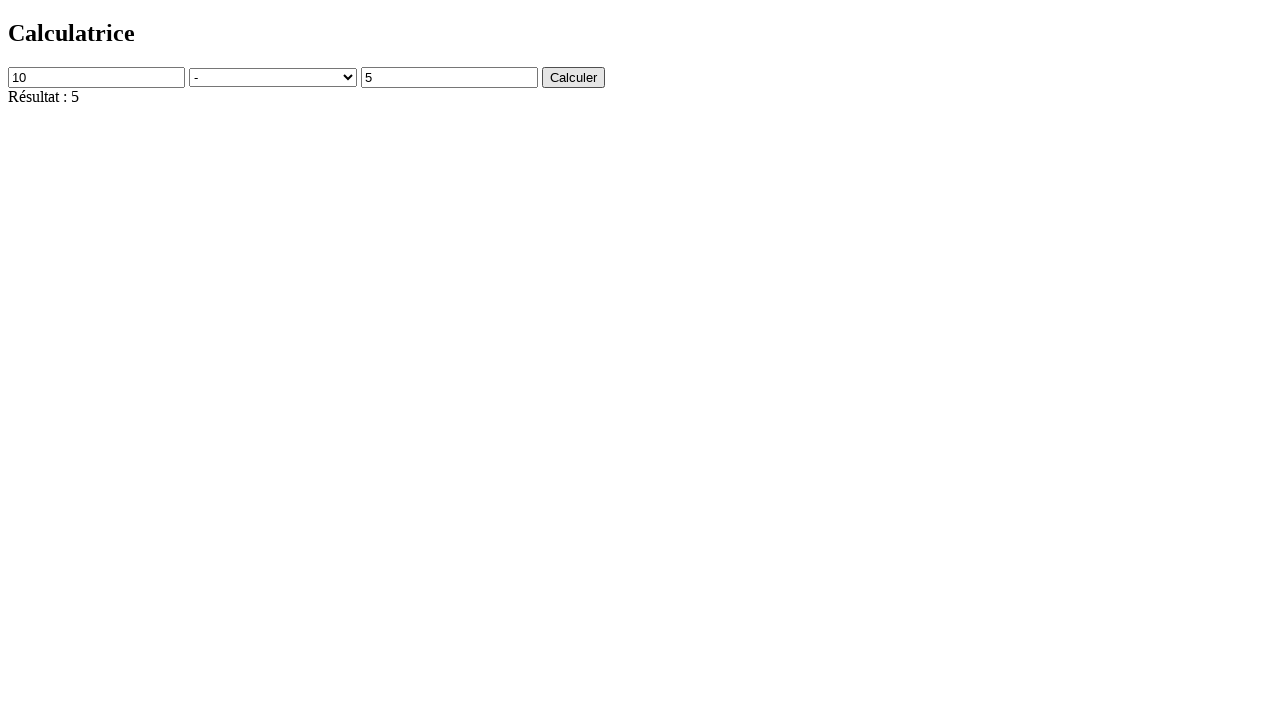

Result element loaded and displayed
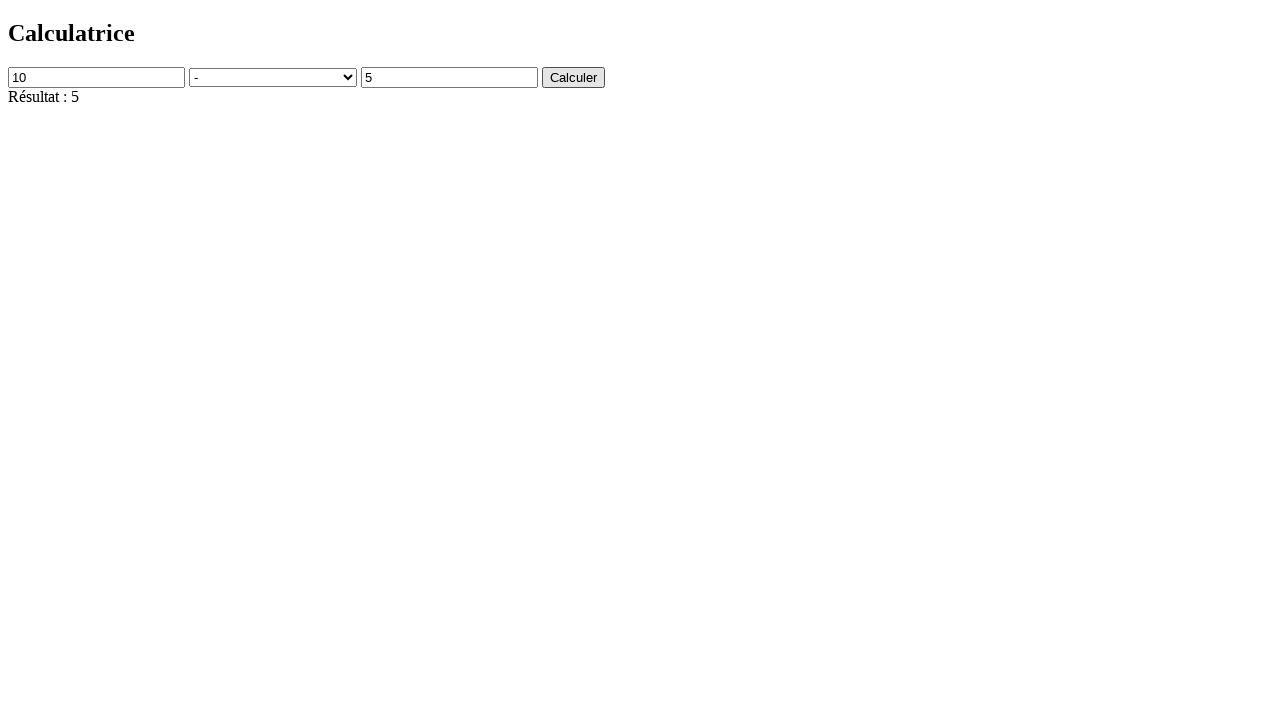

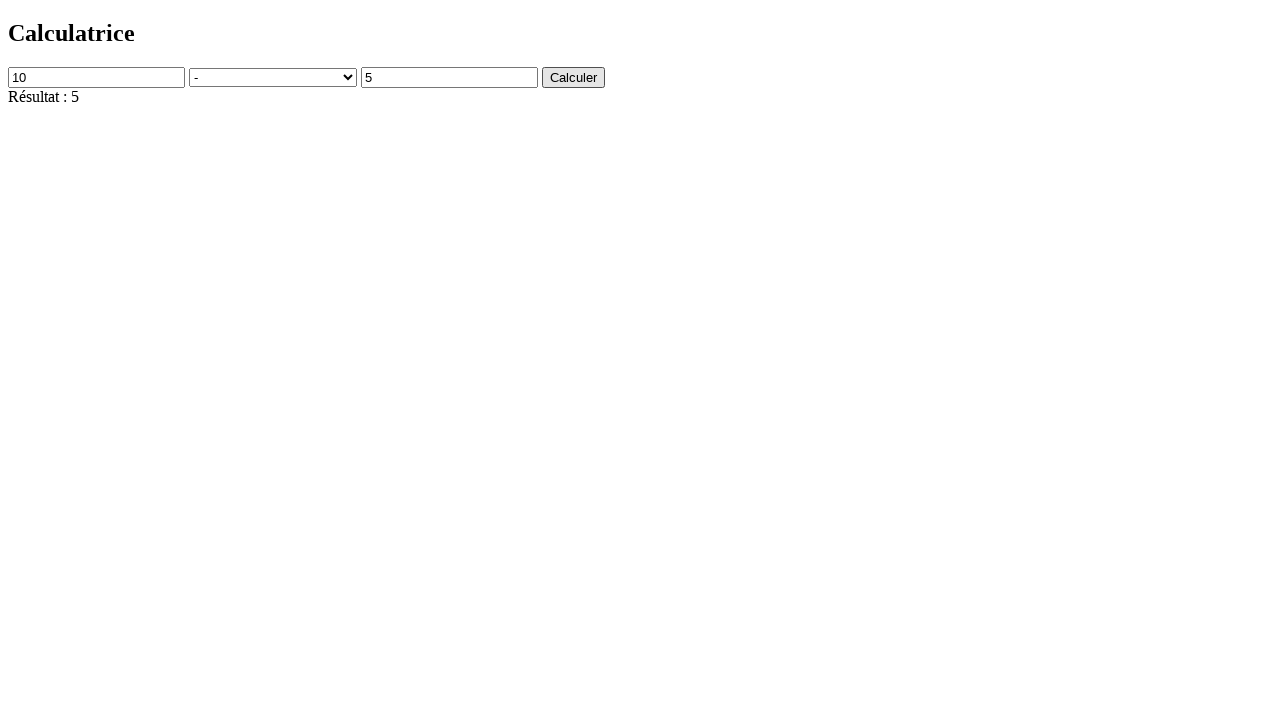